Tests that images on the About Us page are visible and properly loaded

Starting URL: https://egundem.com/hakkimizda

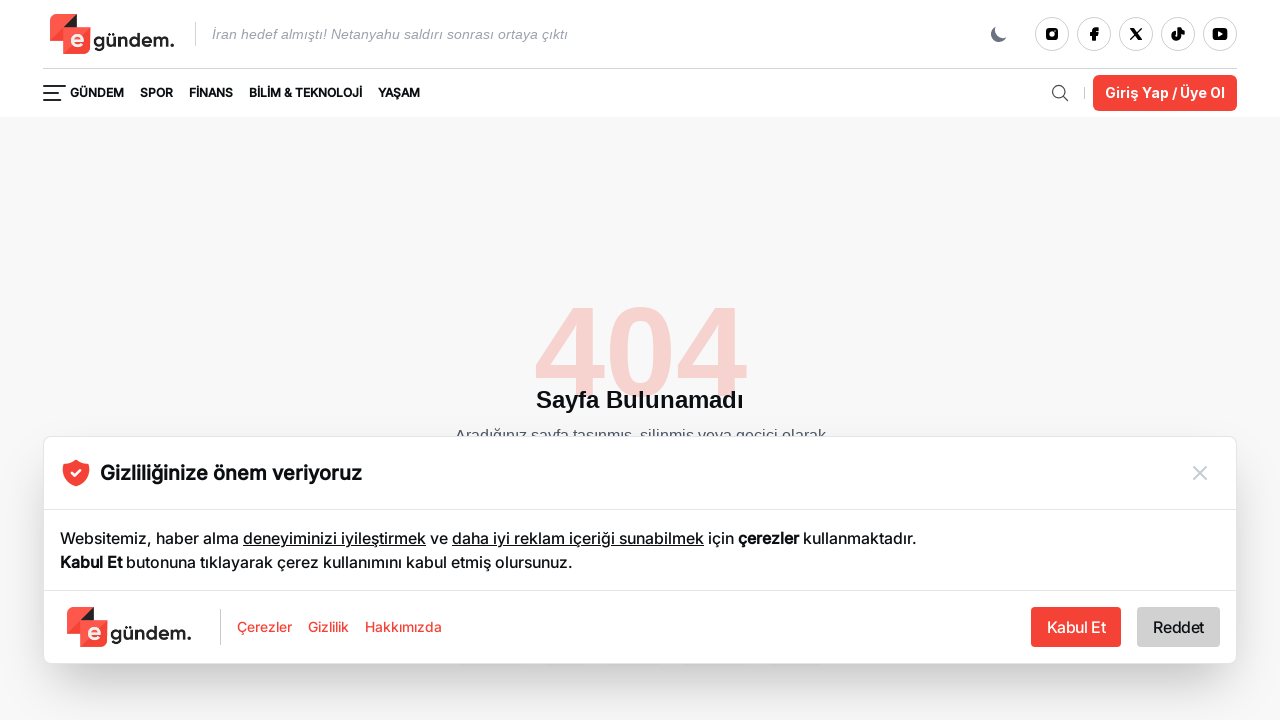

Waited for images to load on About Us page
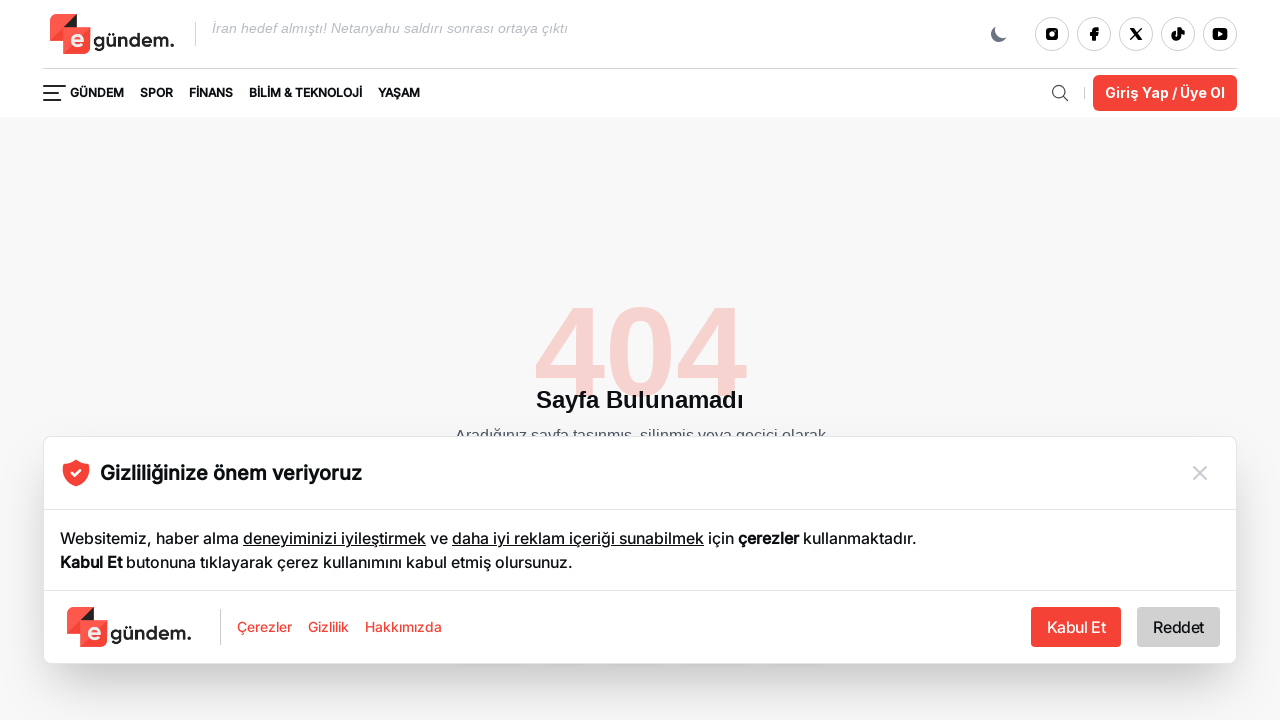

Located all image elements on the page
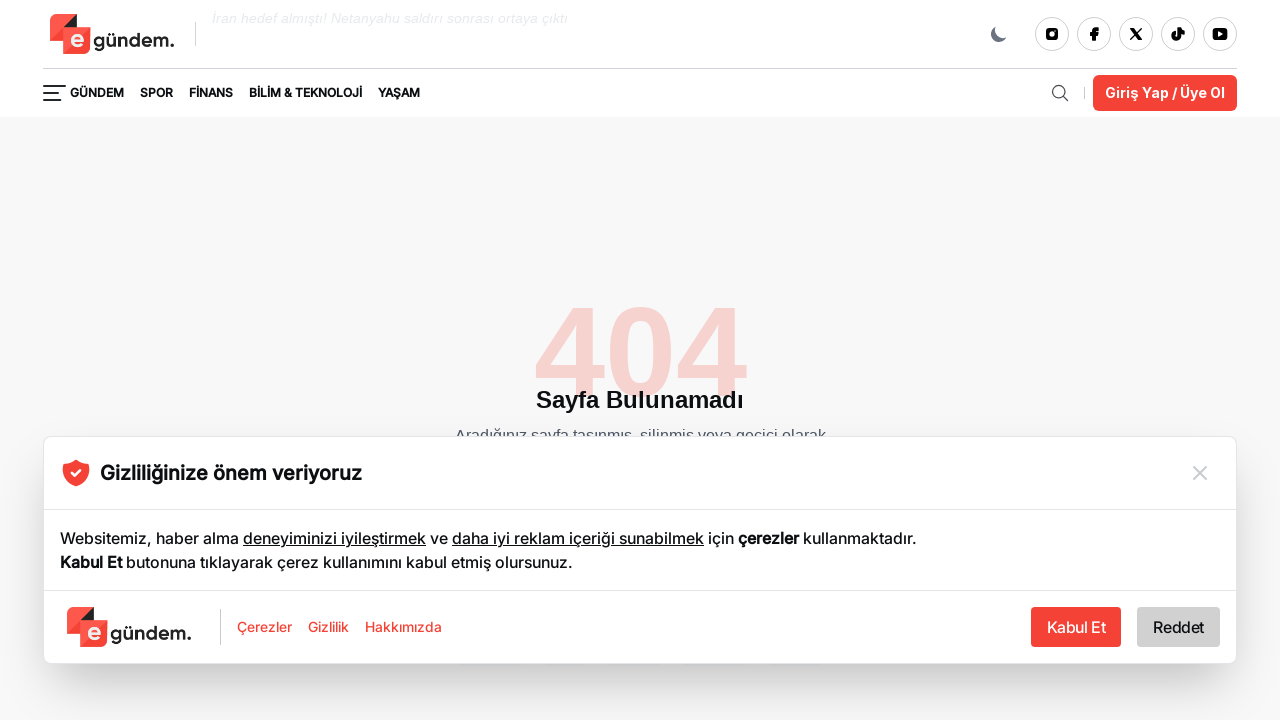

Found 5 images on the page
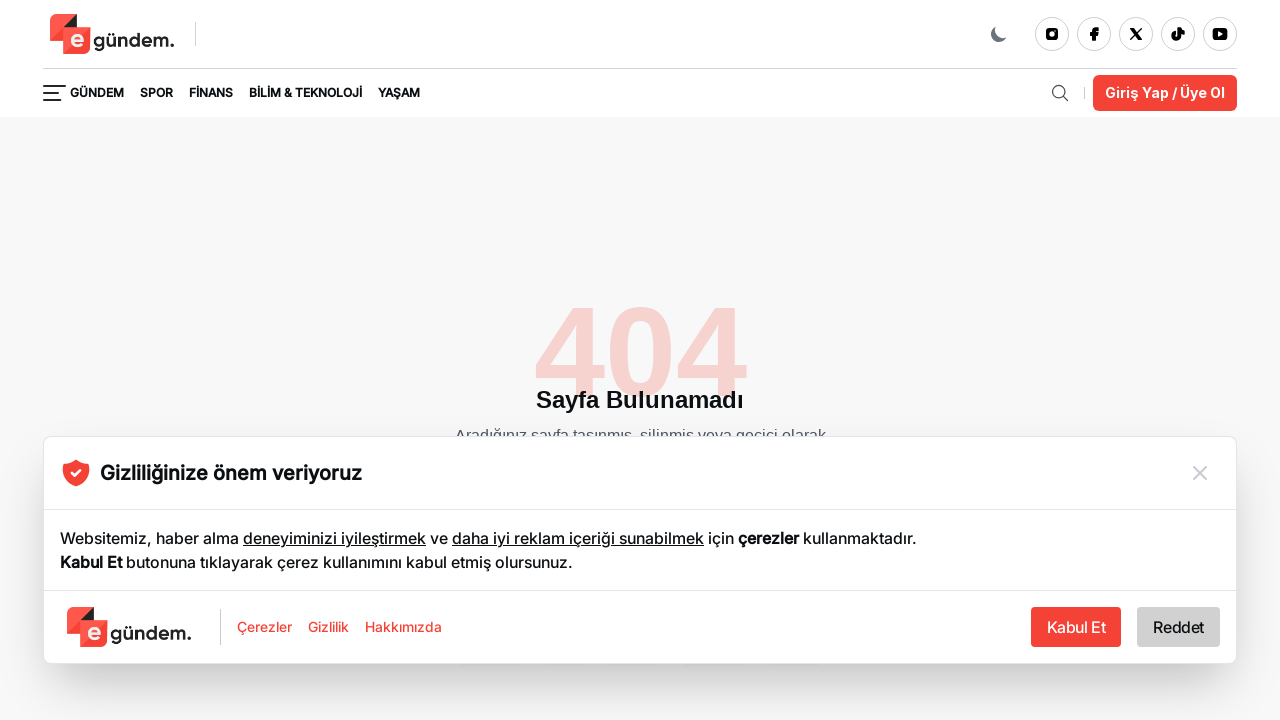

Verified that at least one image exists on the page
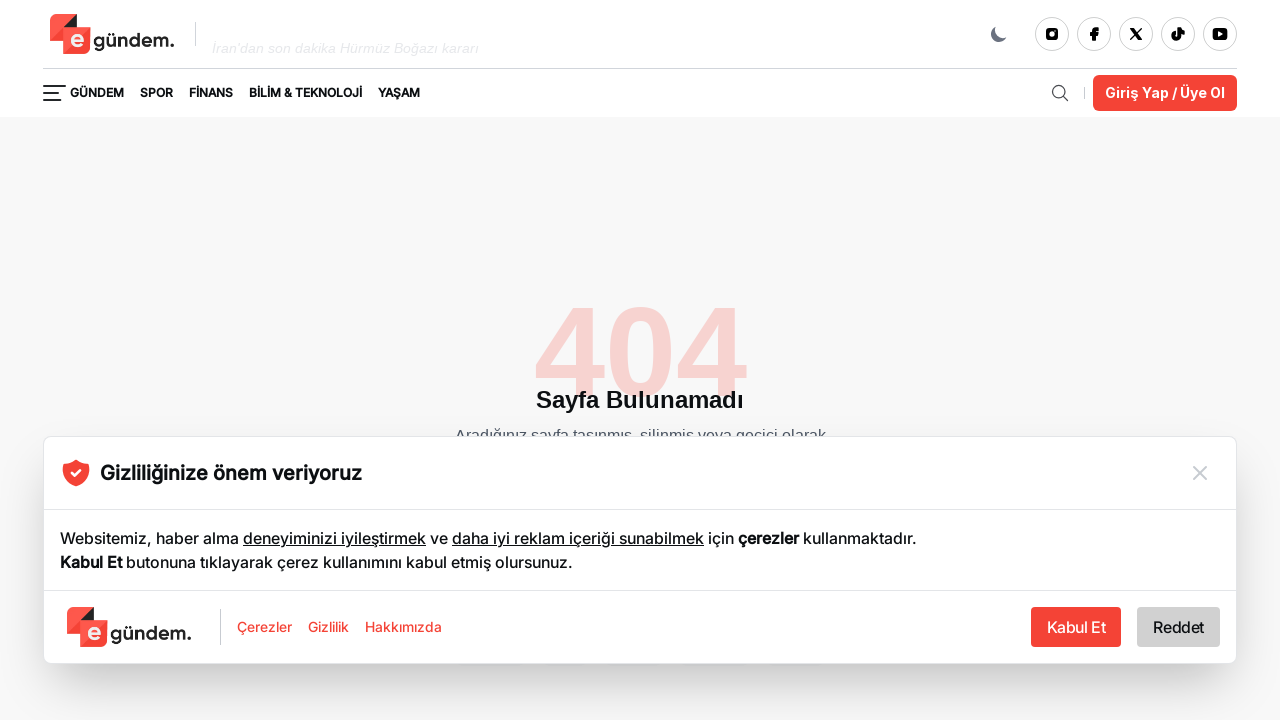

Verified image 1 of 3 is visible and loaded
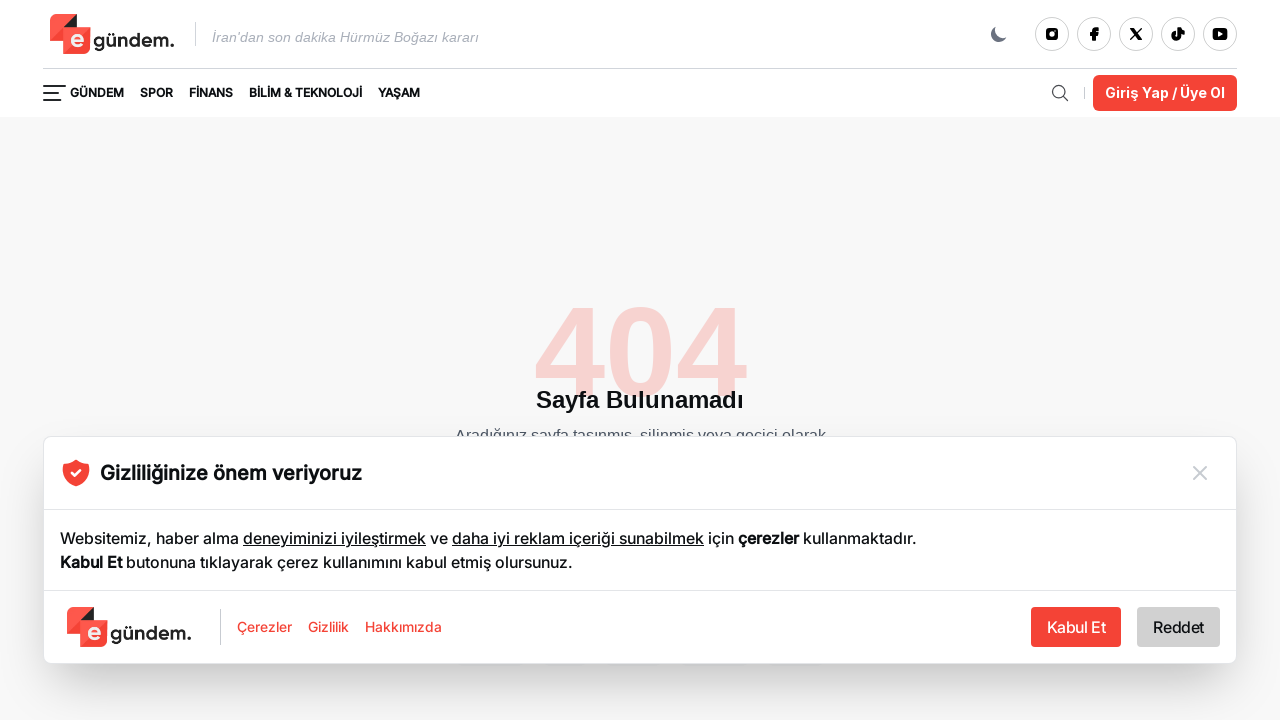

Verified image 2 of 3 is visible and loaded
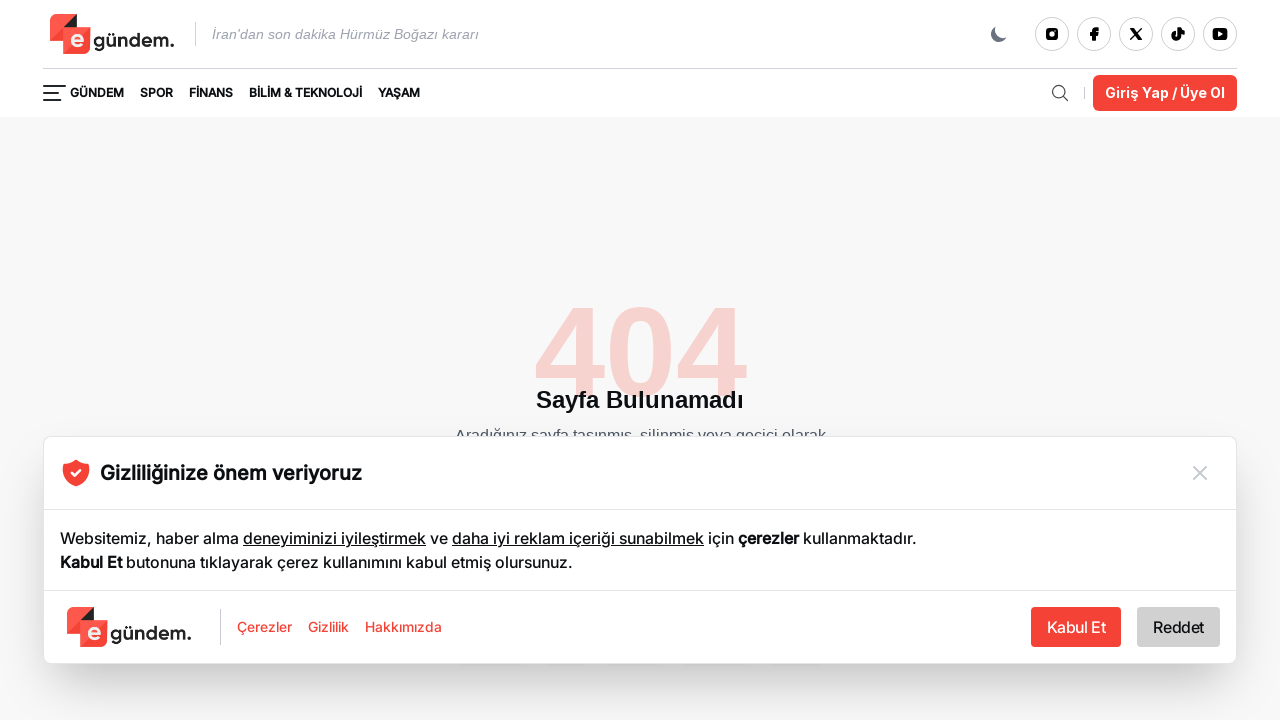

Verified image 3 of 3 is visible and loaded
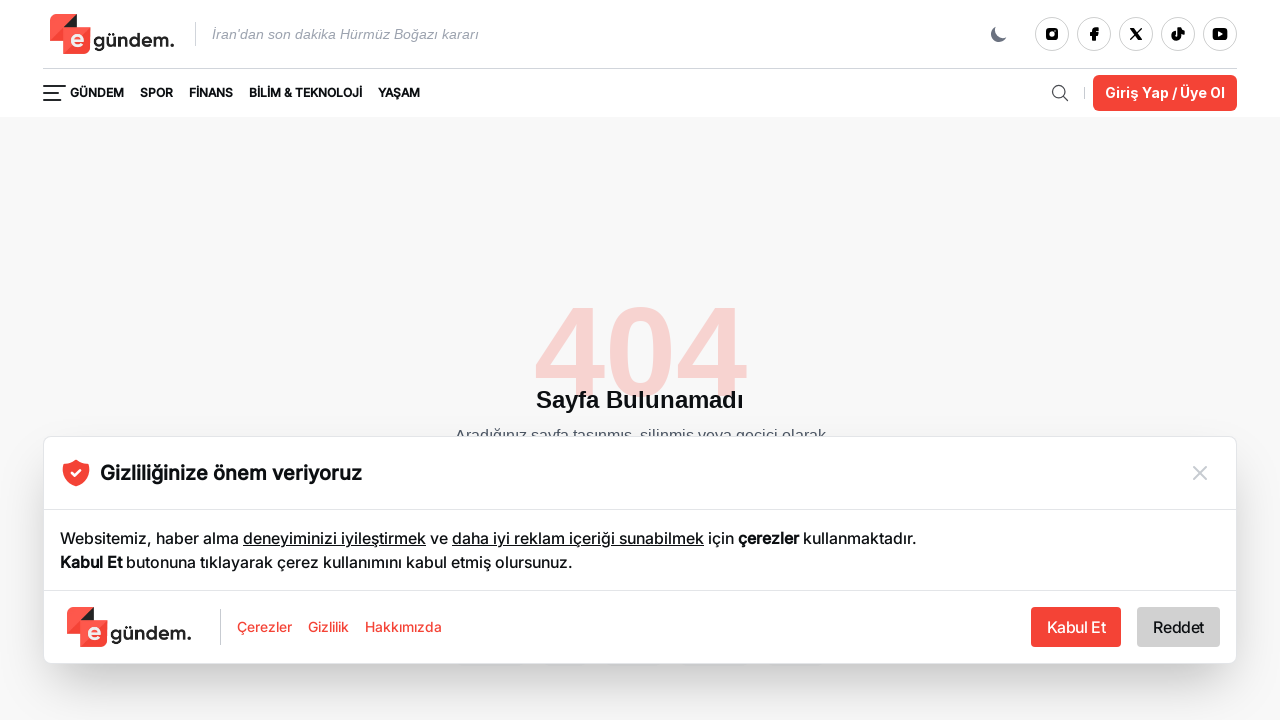

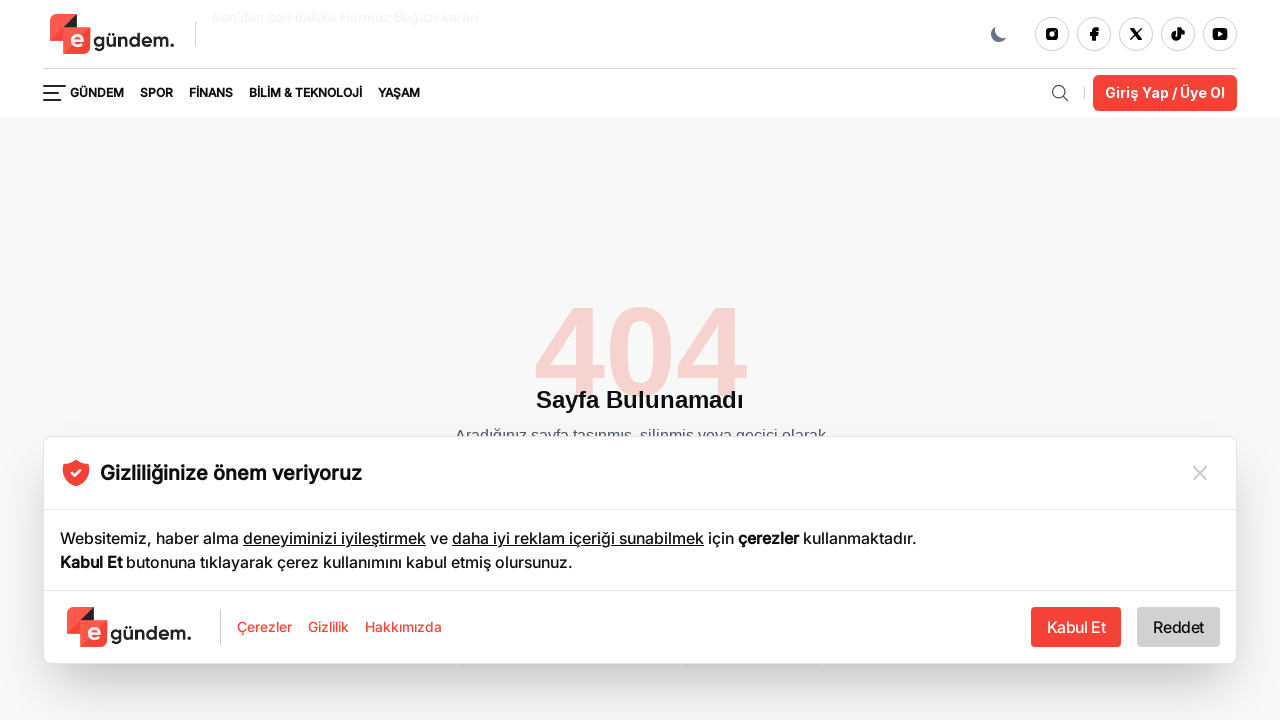